Tests error handling when entering a number below the minimum value of 50

Starting URL: https://kristinek.github.io/site/tasks/enter_a_number

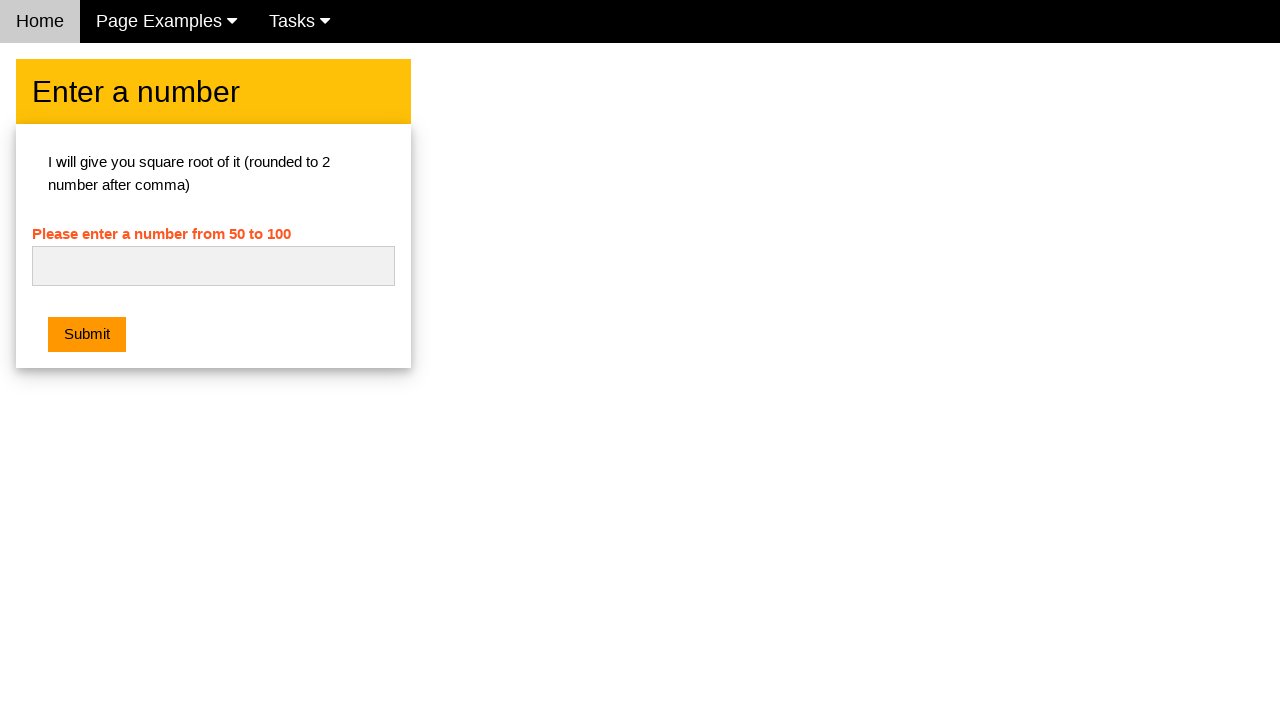

Navigated to enter_a_number task page
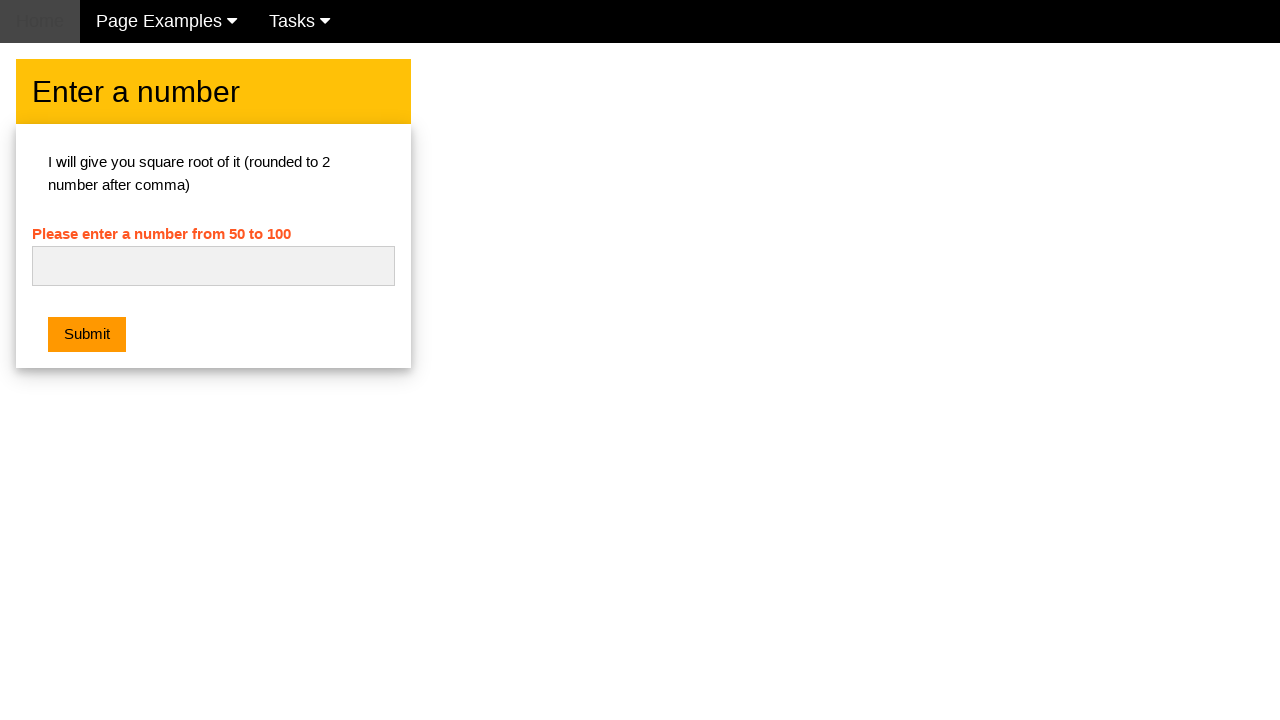

Entered number '40' which is below minimum value of 50 on #numb
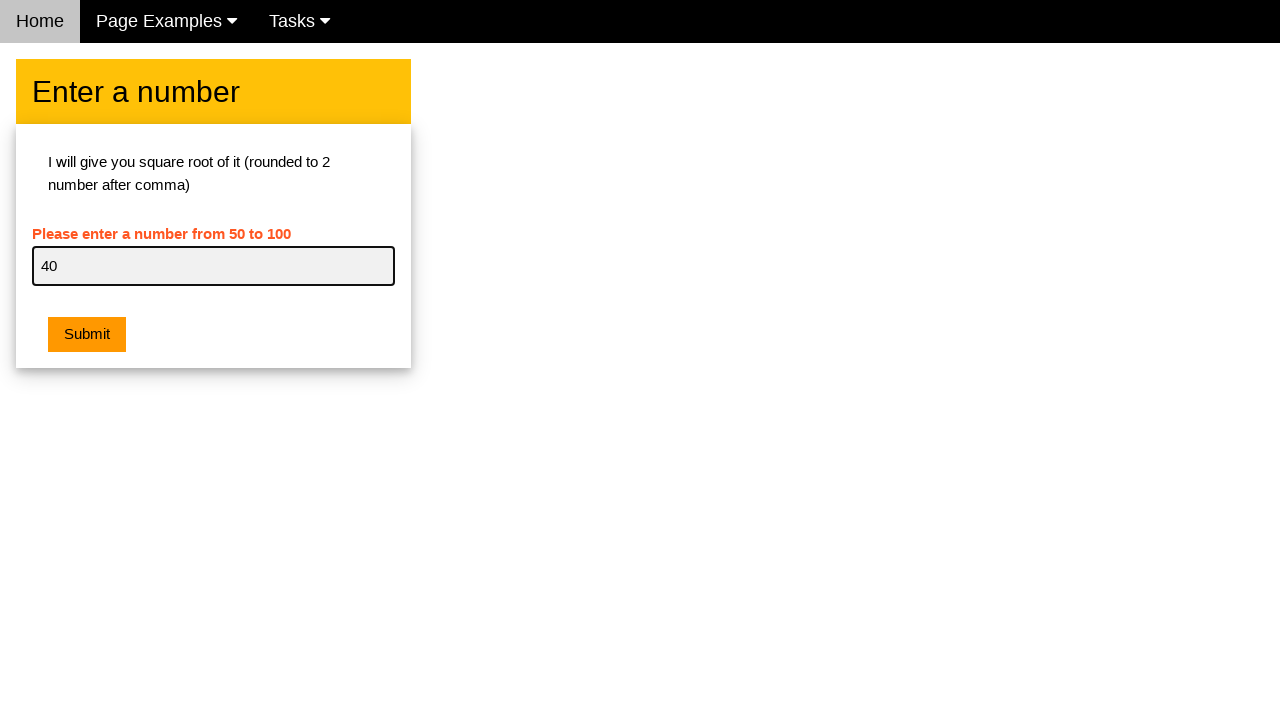

Clicked submit button to submit the form at (87, 335) on .w3-btn
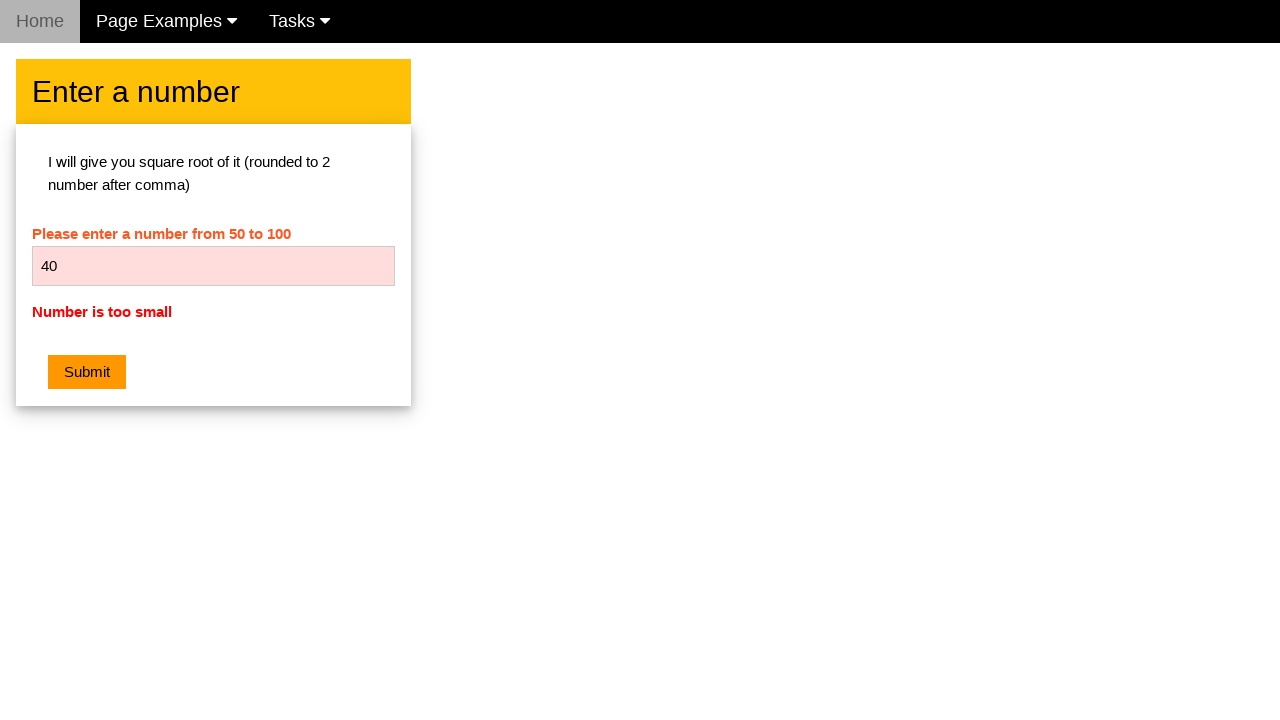

Error message element appeared on the page
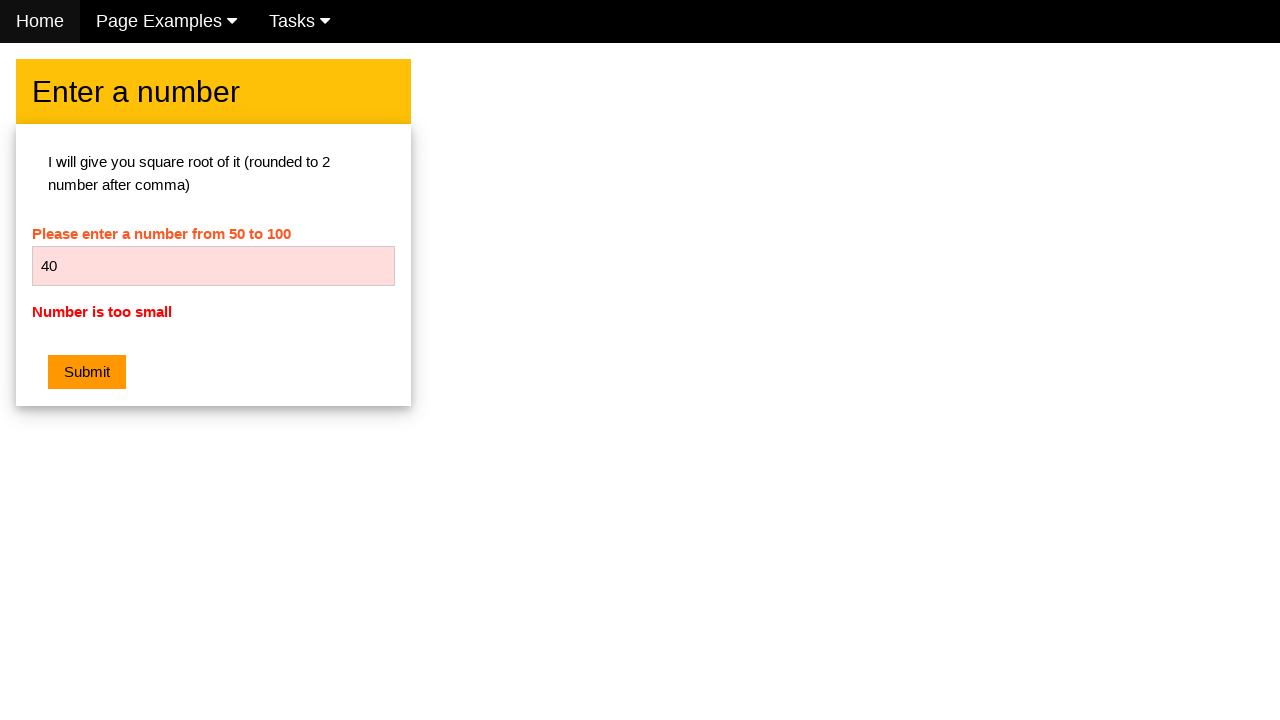

Verified error message text is 'Number is too small'
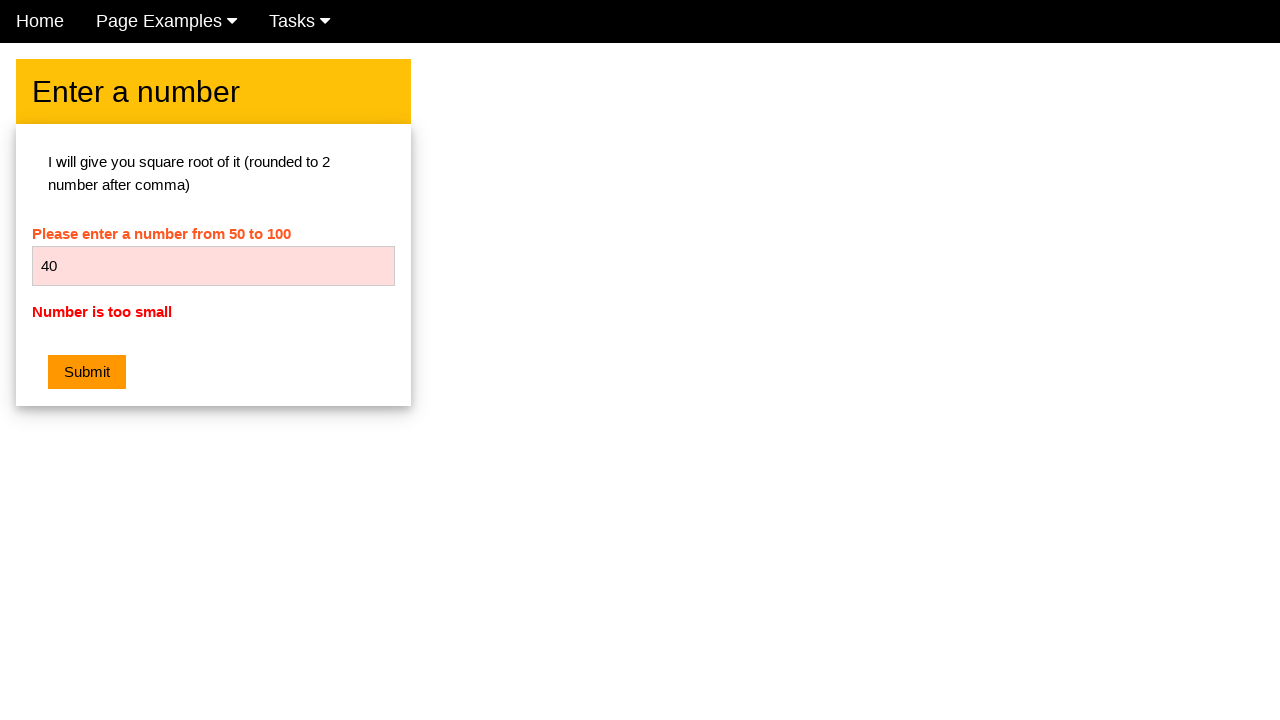

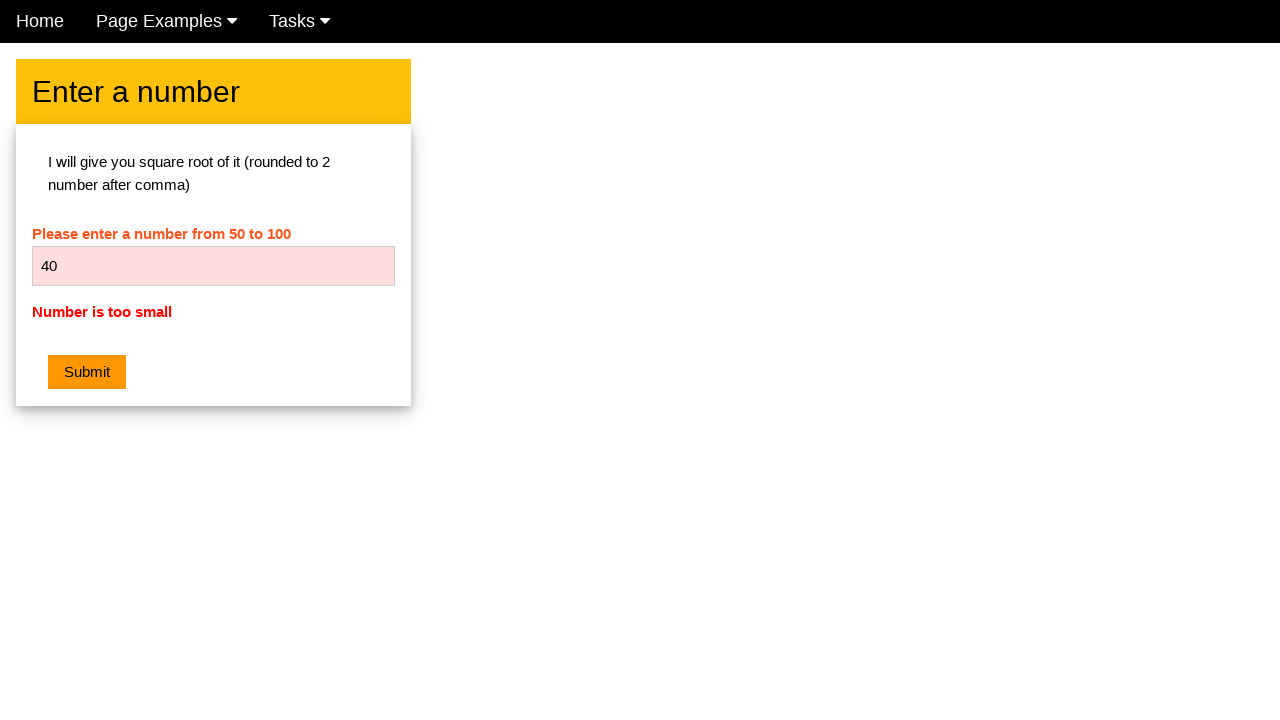